Navigates to the Easy Calculation website to verify the page loads successfully

Starting URL: https://www.easycalculation.com/

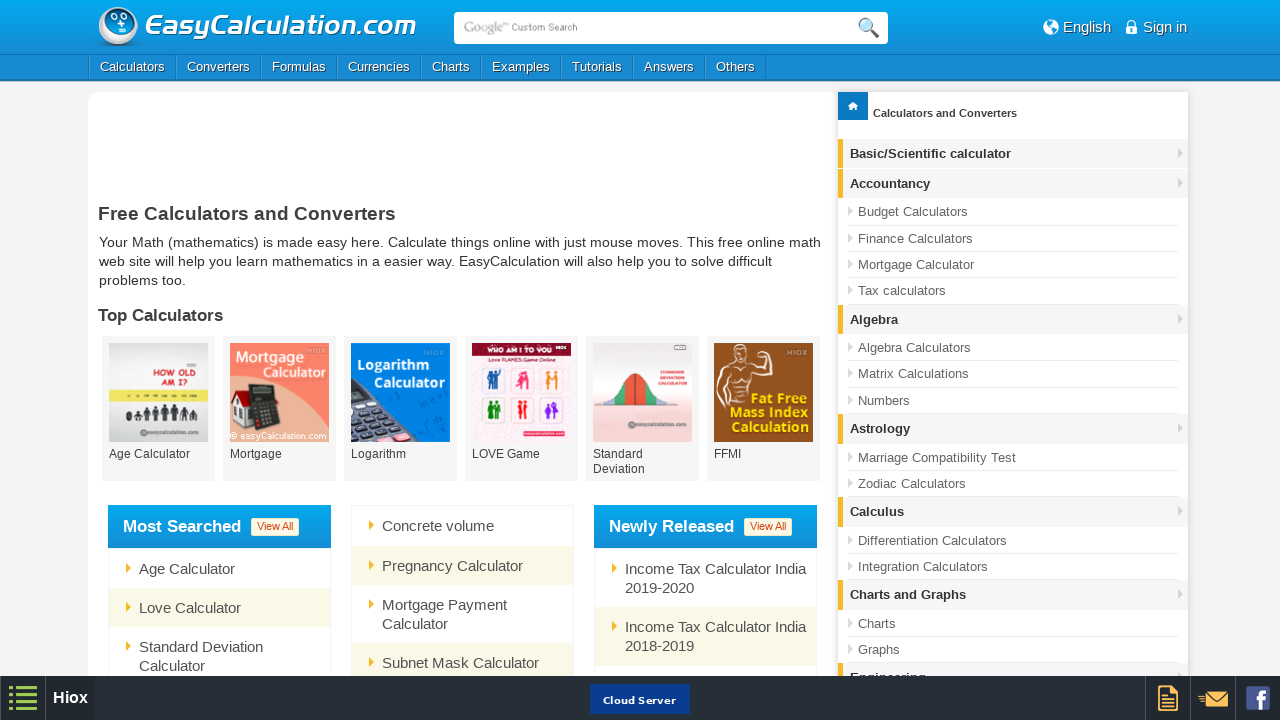

Waited for Easy Calculation website to load (networkidle state reached)
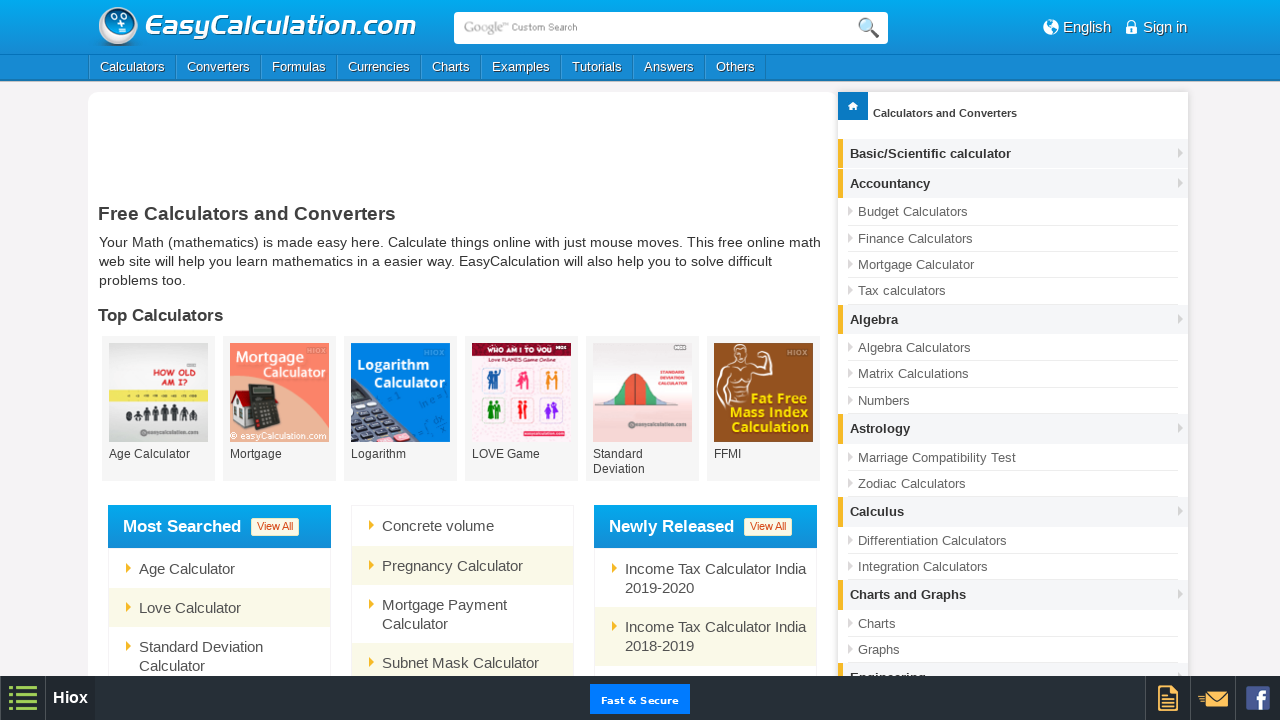

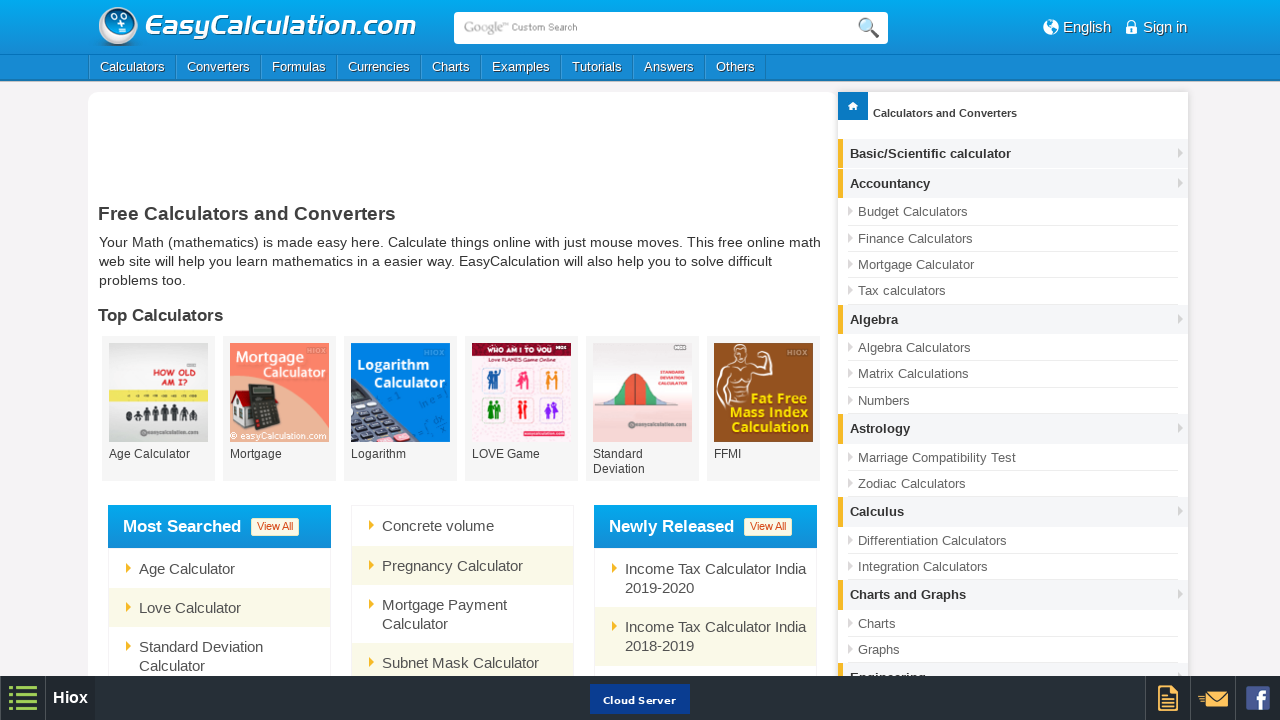